Tests a practice form by filling in personal details including name, email, password, gender selection, date of birth, and submitting the form to verify success message

Starting URL: https://rahulshettyacademy.com/angularpractice/

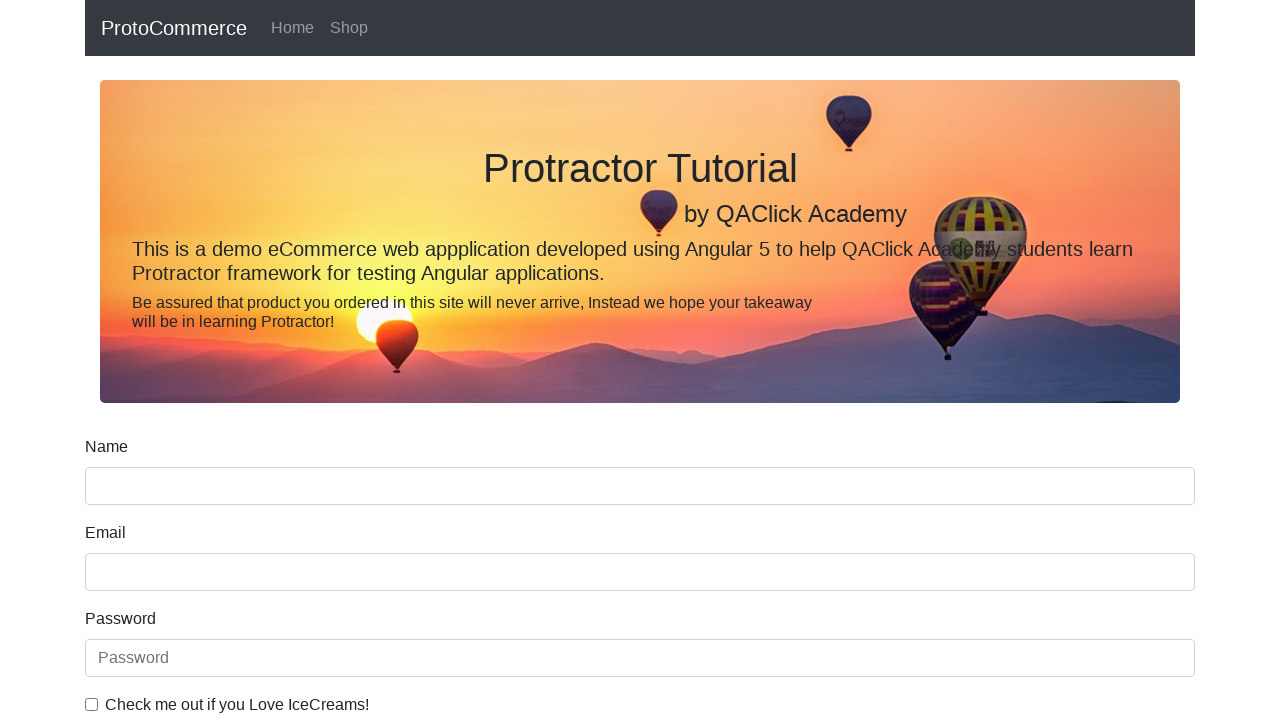

Filled name field with 'Allan Thomas' on input[name='name']
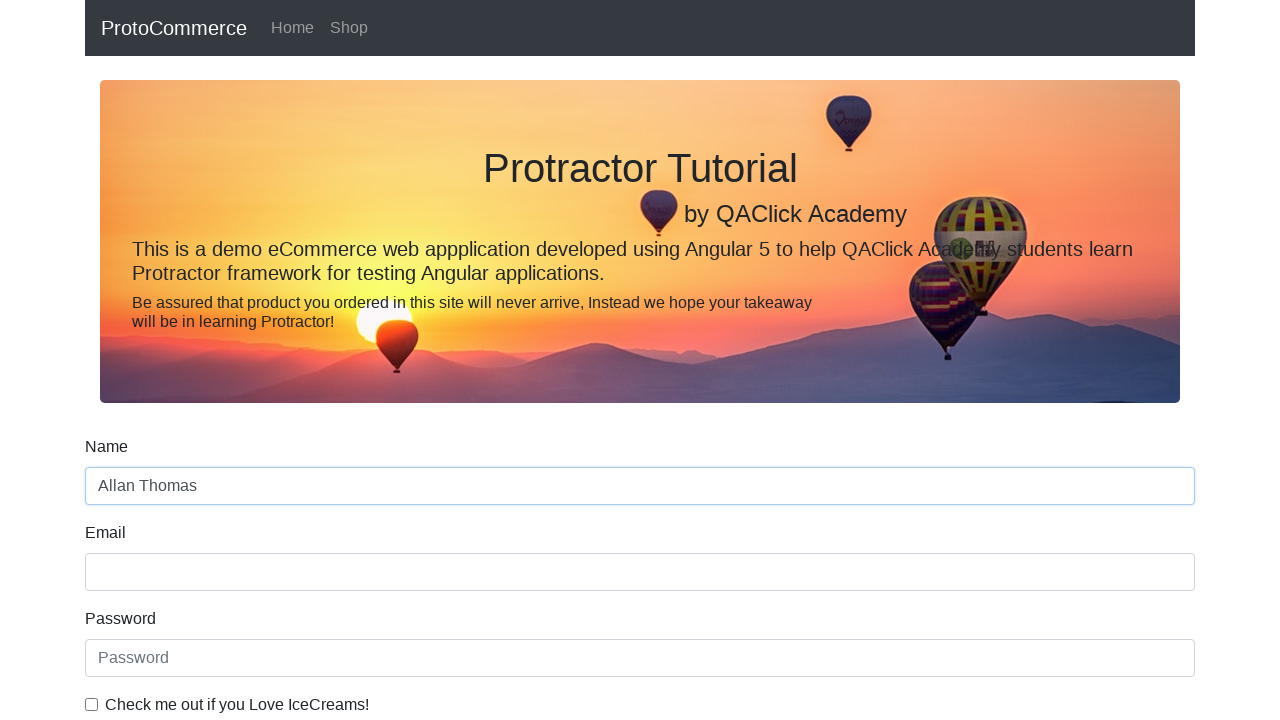

Filled email field with 'atk@gmail.com' on input[name='email']
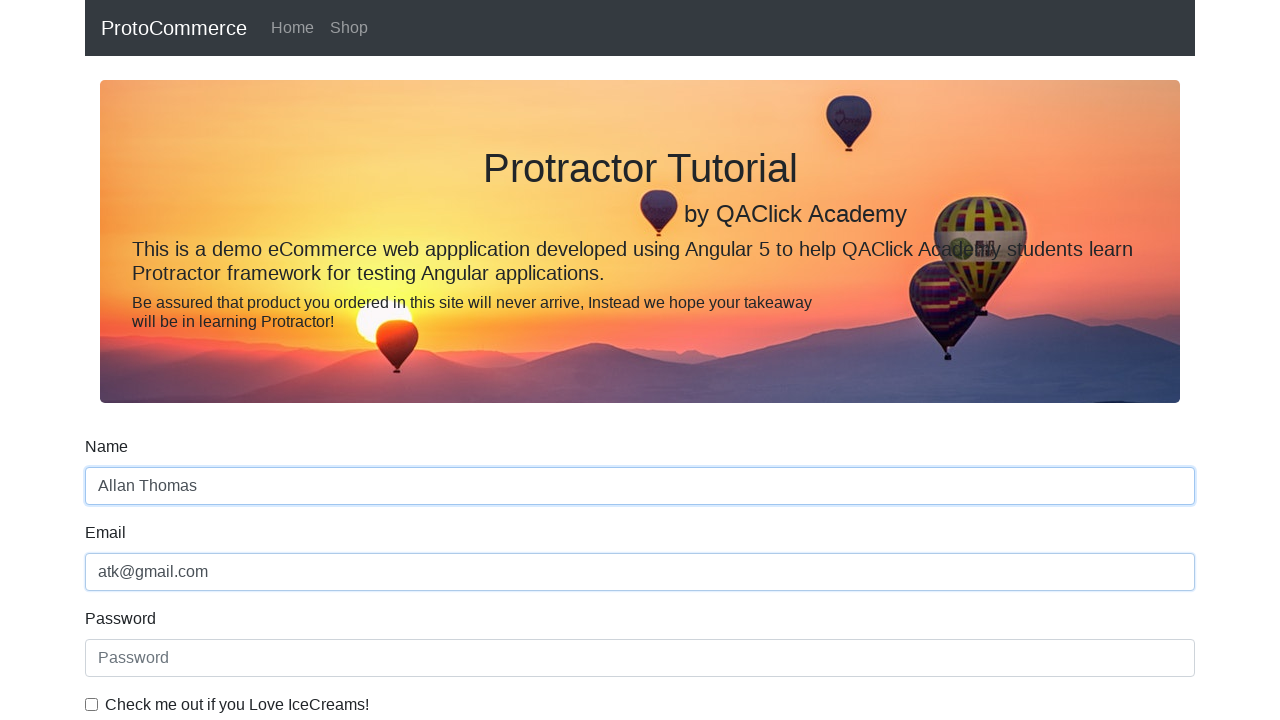

Filled password field with 'allan123' on #exampleInputPassword1
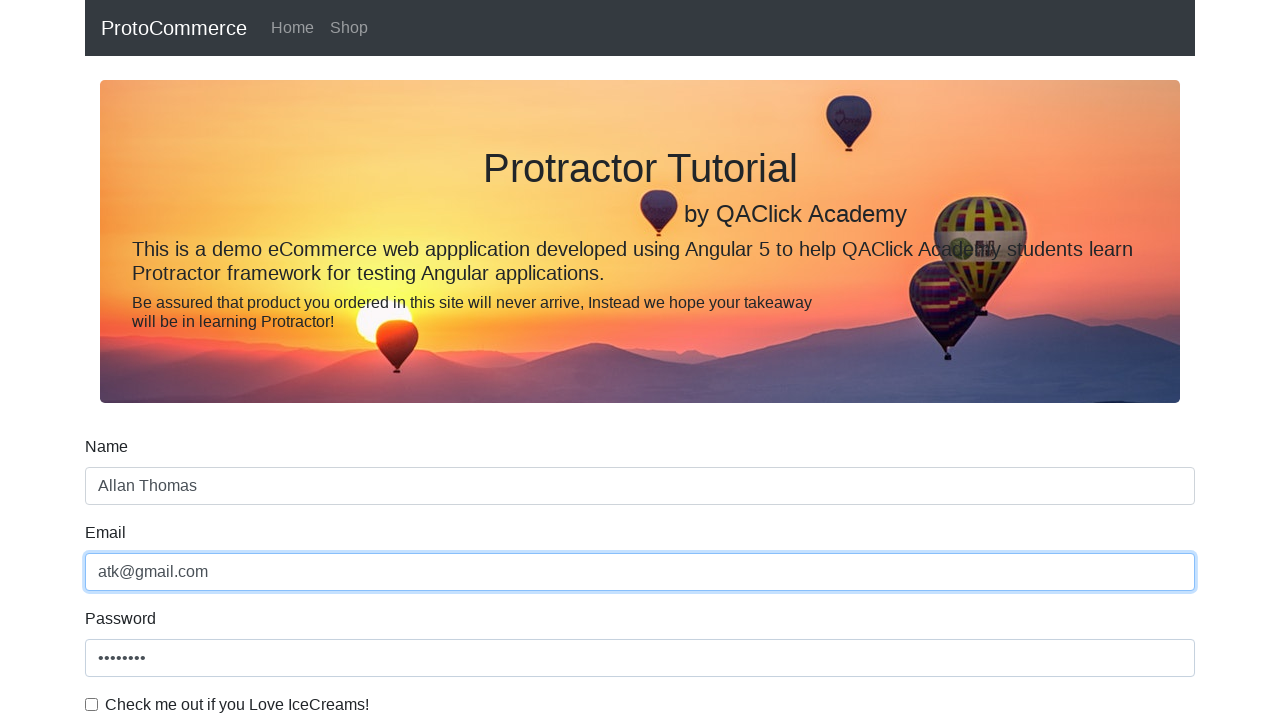

Checked the agreement checkbox at (92, 704) on #exampleCheck1
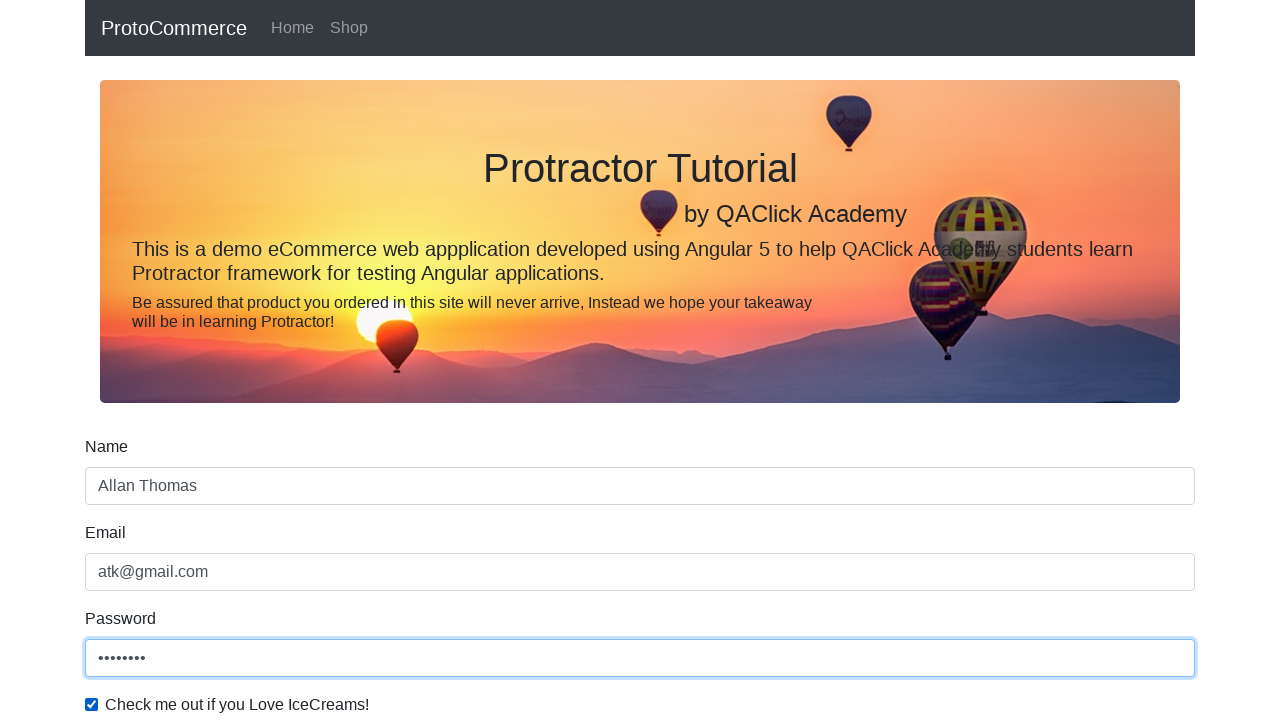

Selected 'Female' from gender dropdown on #exampleFormControlSelect1
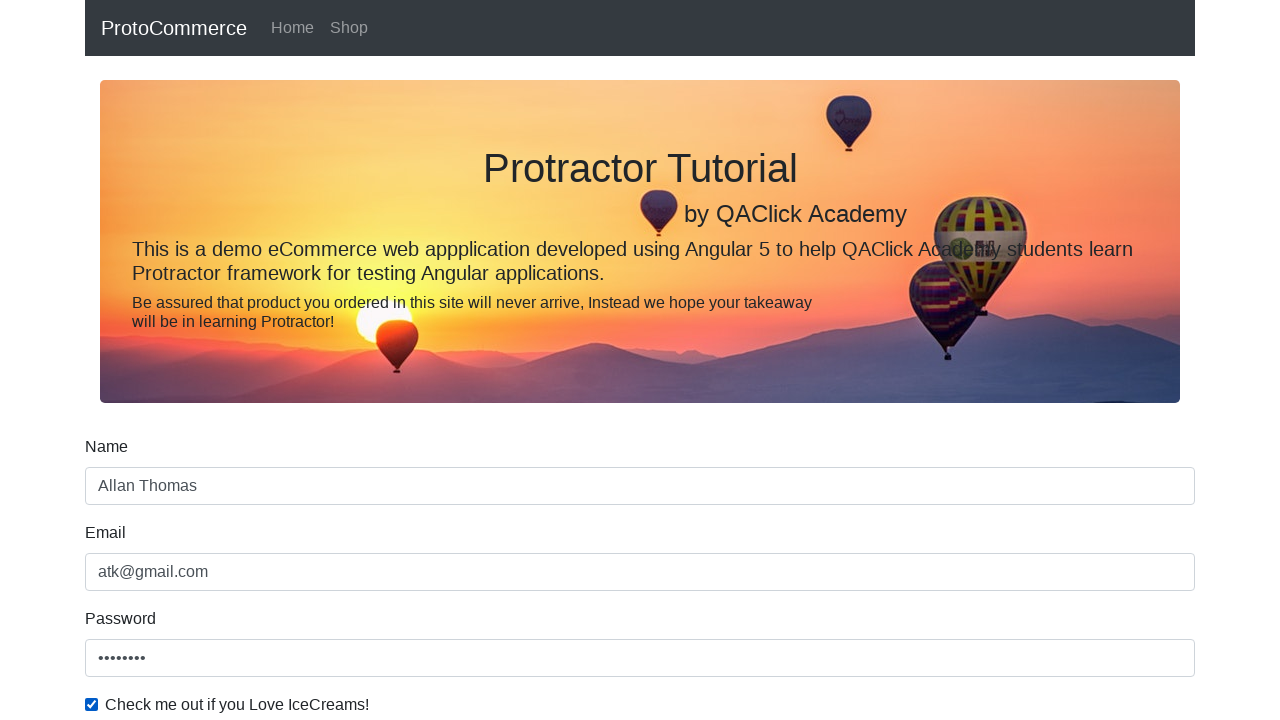

Selected employment status radio button at (238, 360) on #inlineRadio1
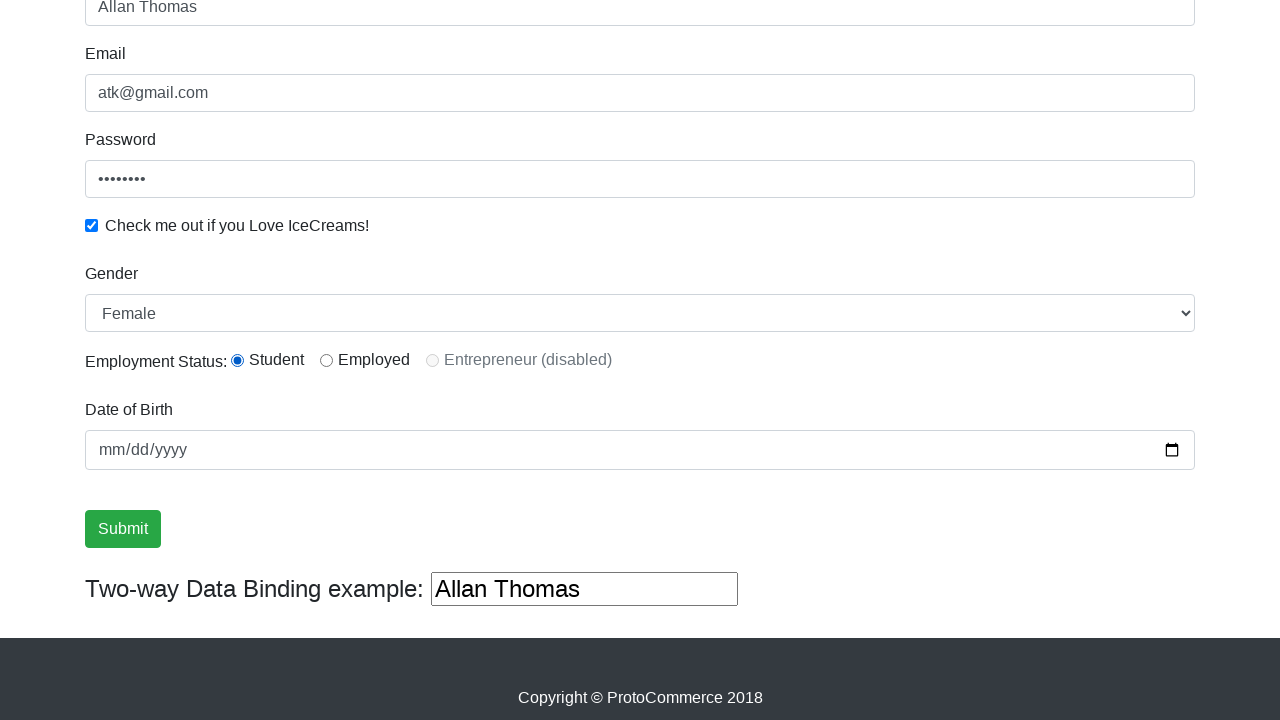

Filled date of birth field with '1998-09-29' on input[name='bday']
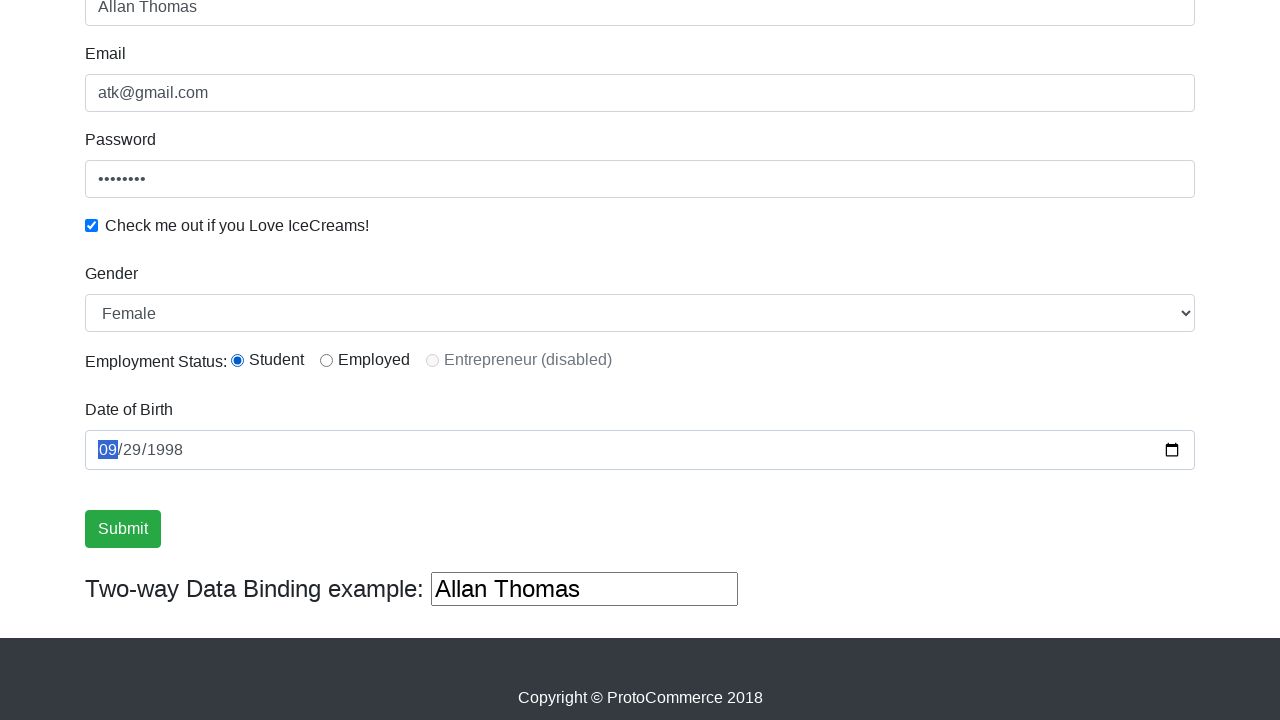

Clicked submit button to submit the form at (123, 529) on .btn
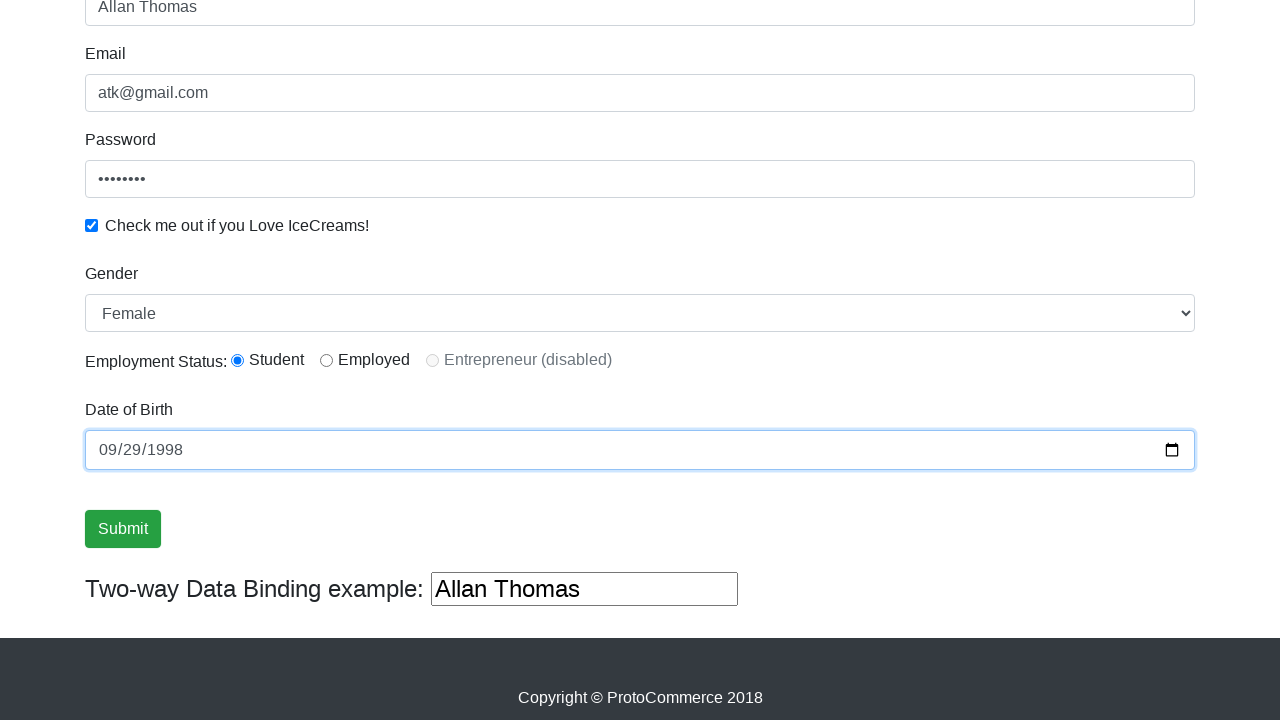

Success message appeared confirming form submission
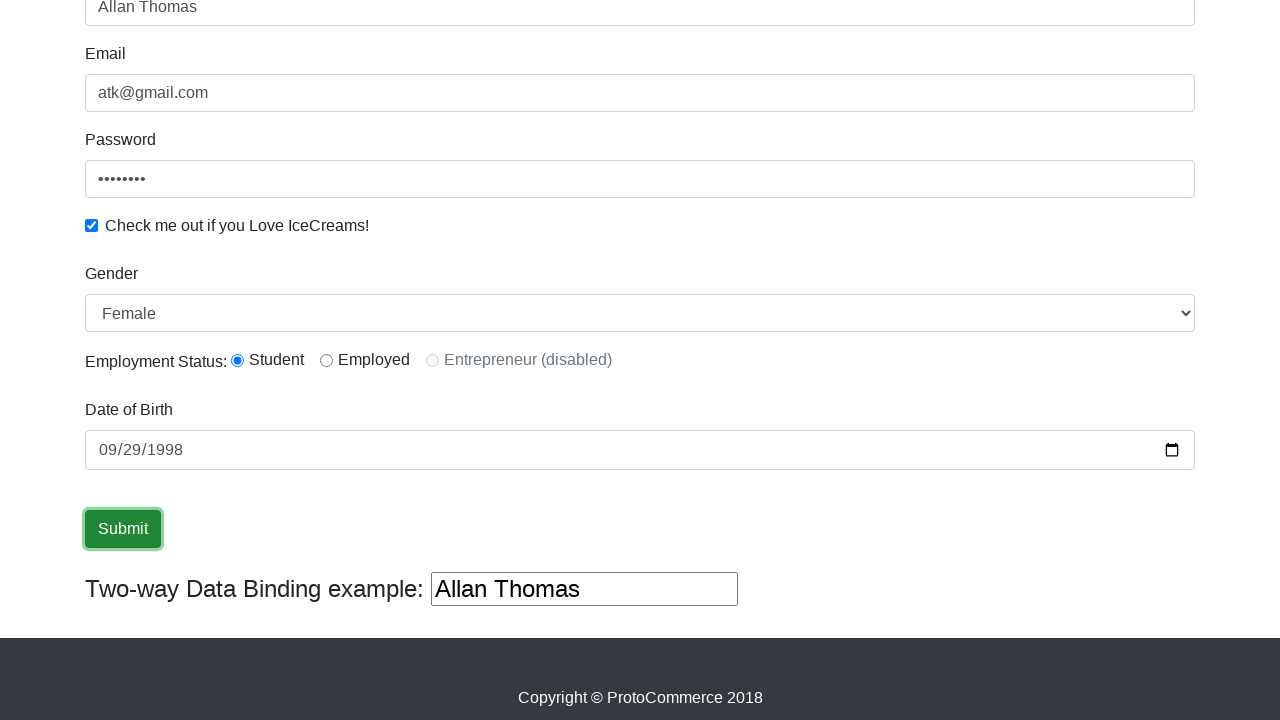

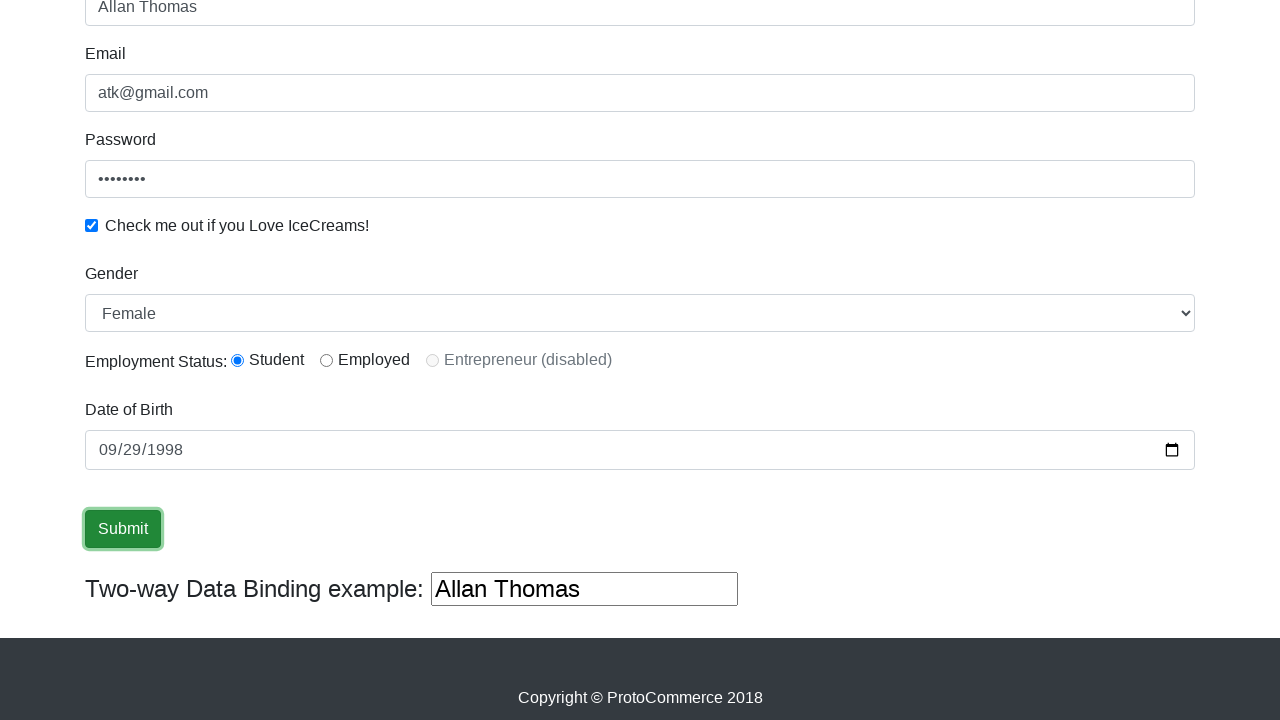